Tests date picker functionality by selecting a specific date (September 7, 2027) through calendar navigation and verifies the selected values

Starting URL: https://rahulshettyacademy.com/seleniumPractise/#/offers

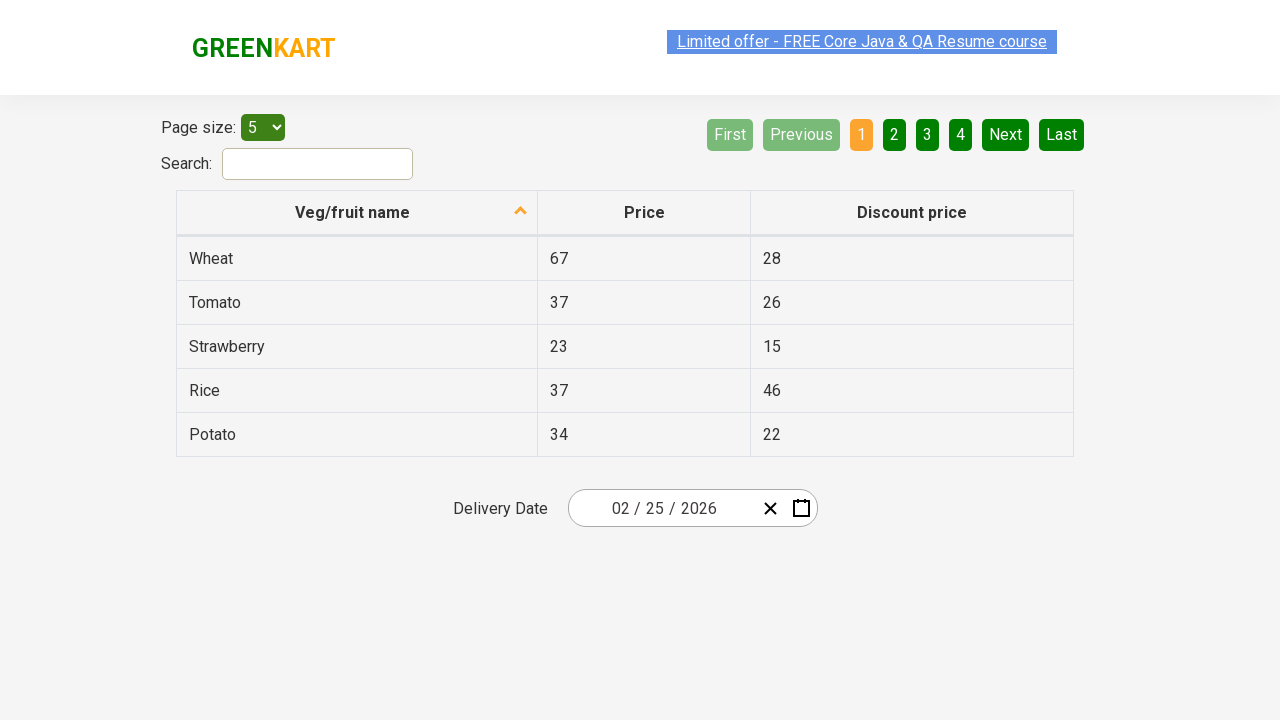

Clicked date picker to open calendar at (662, 508) on .react-date-picker__inputGroup
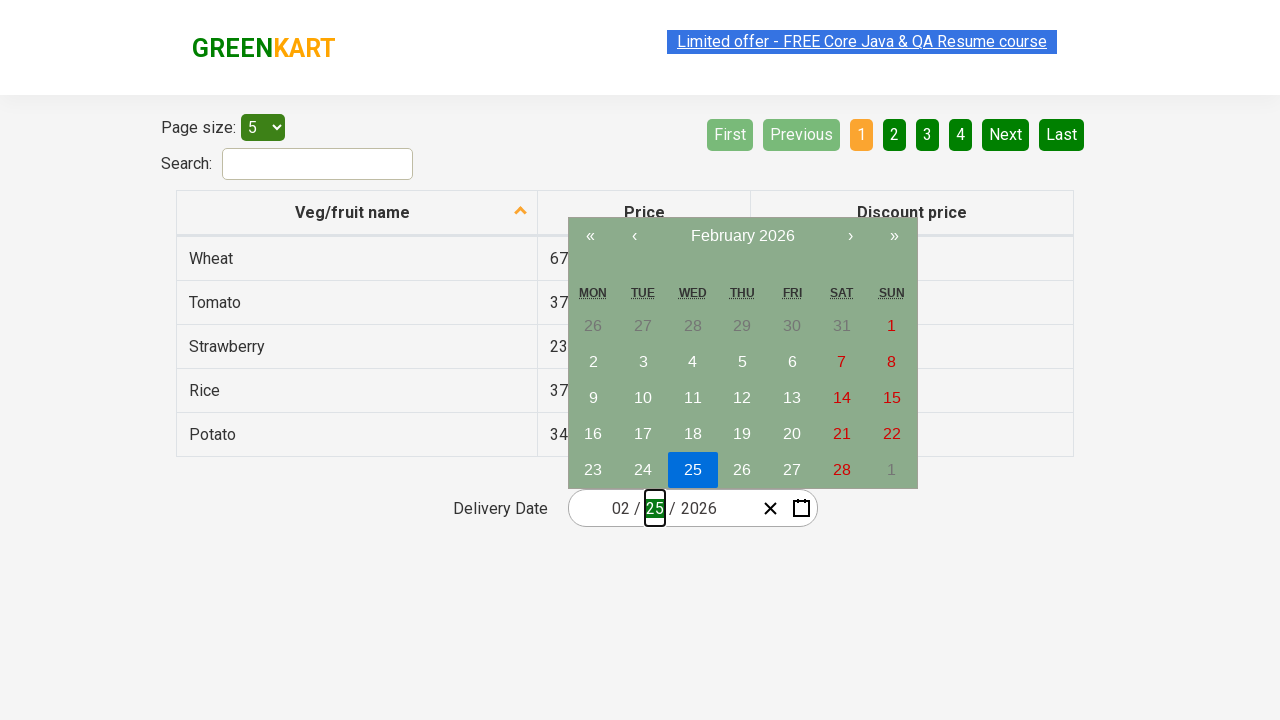

Clicked navigation label to zoom out calendar view at (742, 236) on .react-calendar__navigation__label__labelText
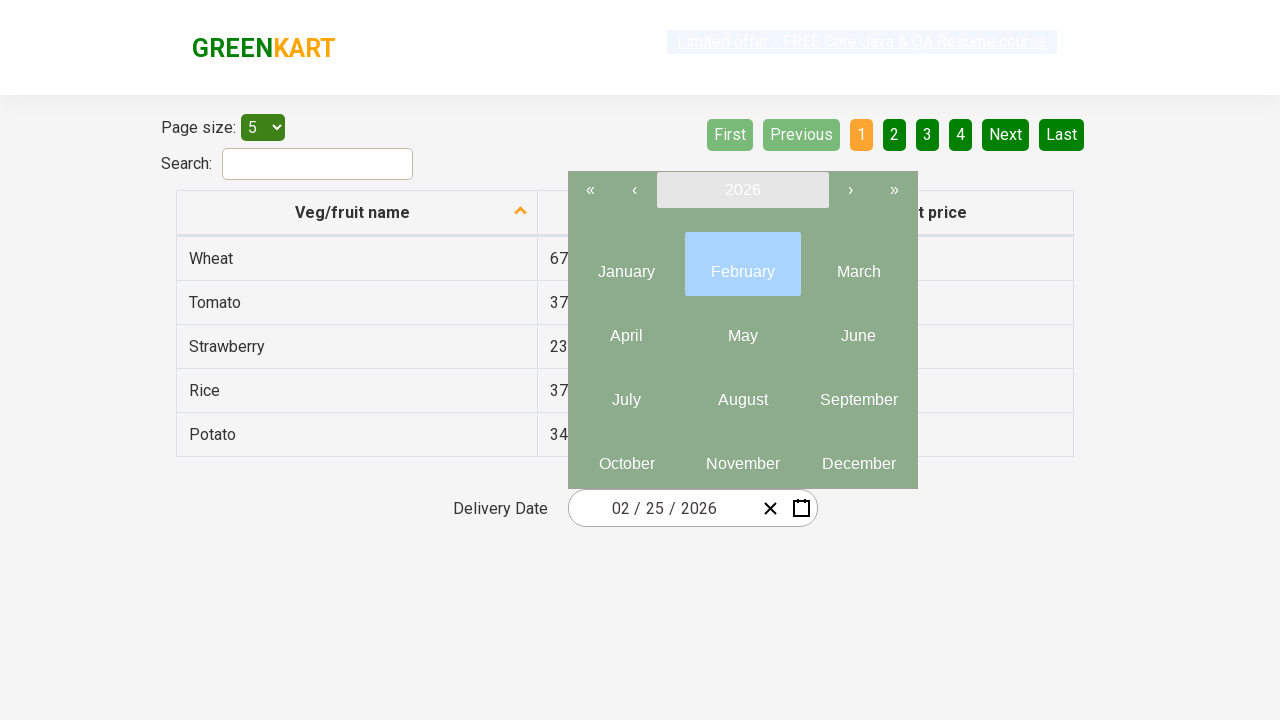

Clicked navigation label to zoom out calendar view at (742, 190) on .react-calendar__navigation__label__labelText
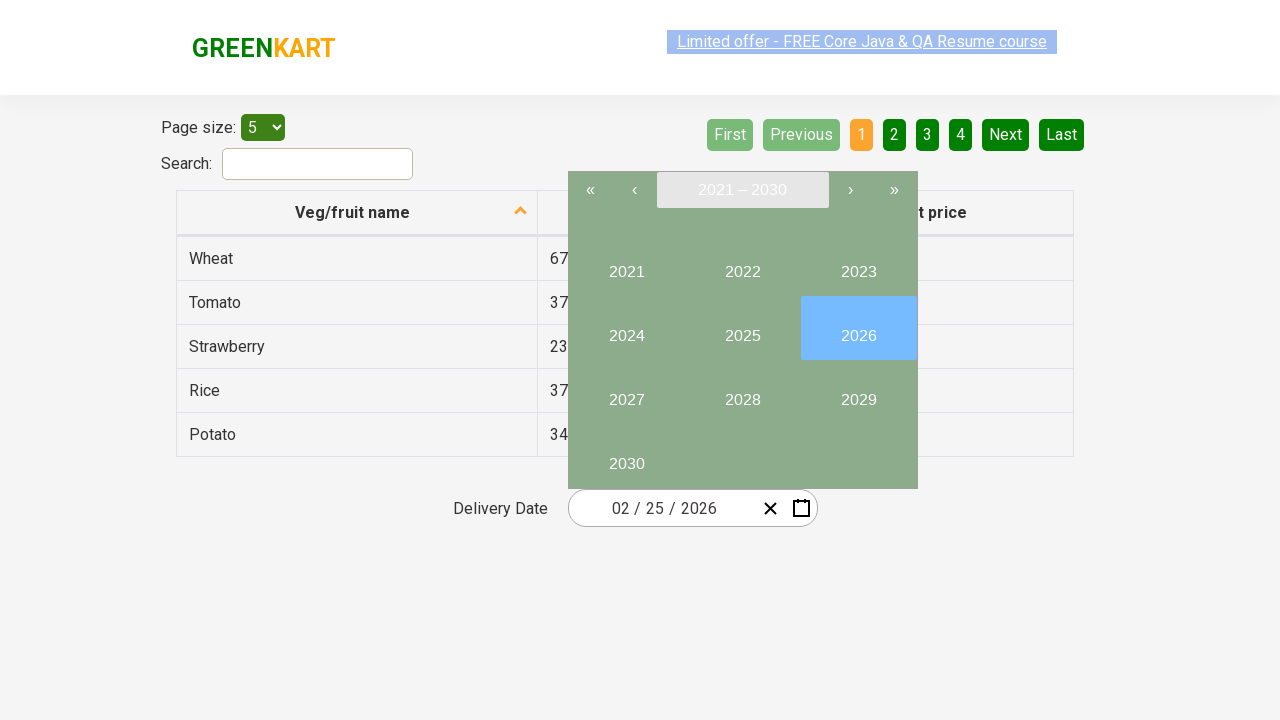

Selected year 2027 from year view at (626, 392) on button:has-text('2027')
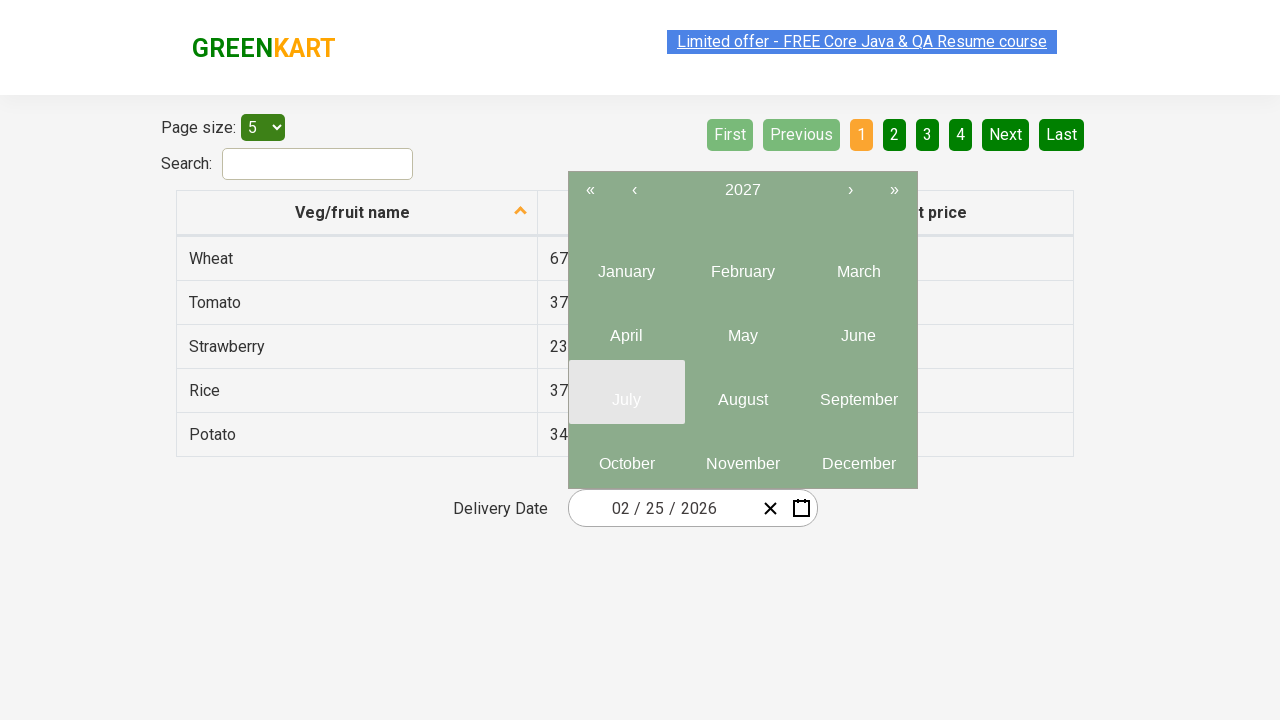

Selected September (month 9) from month view at (858, 392) on button.react-calendar__tile >> nth=8
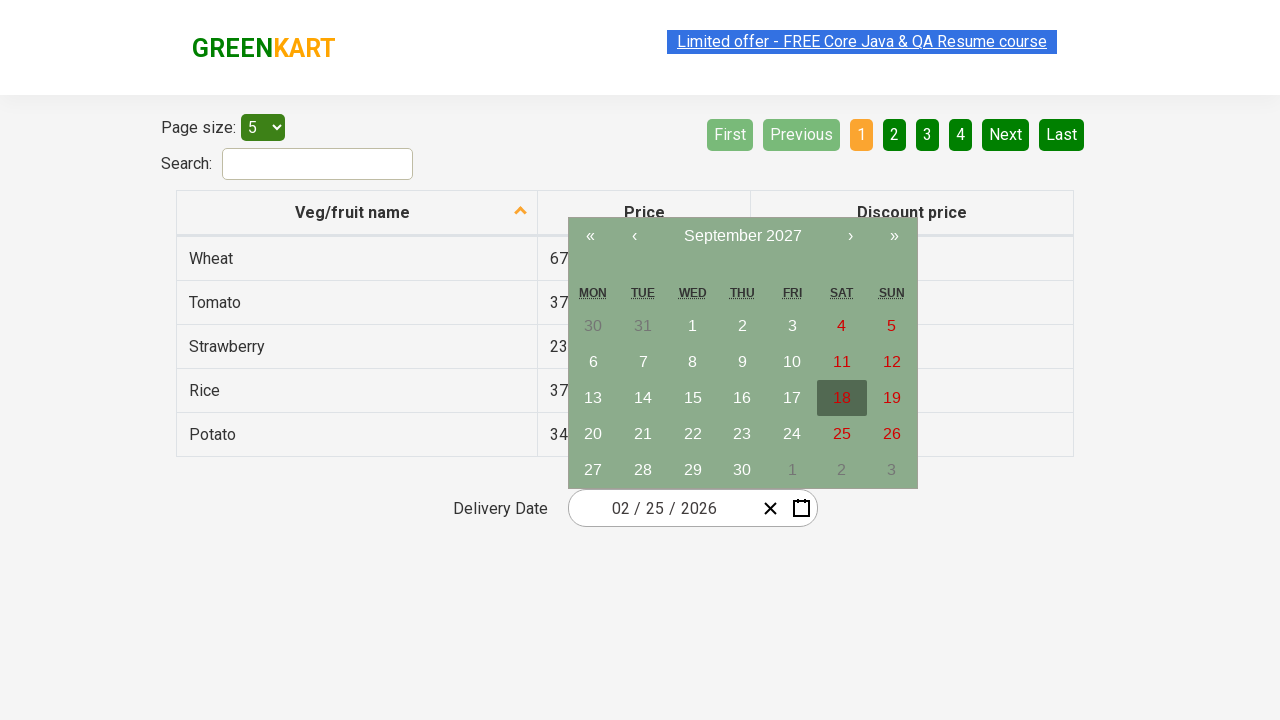

Selected day 7 from calendar at (643, 362) on abbr:has-text('7')
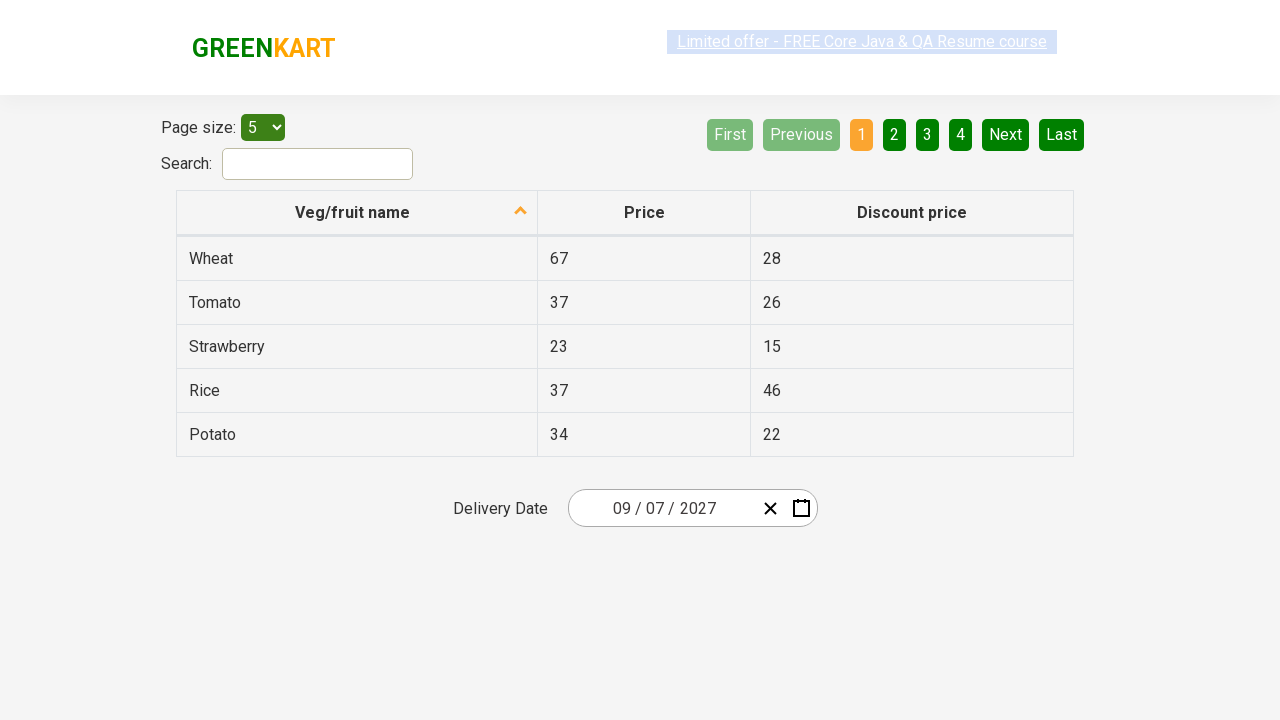

Retrieved all date input fields
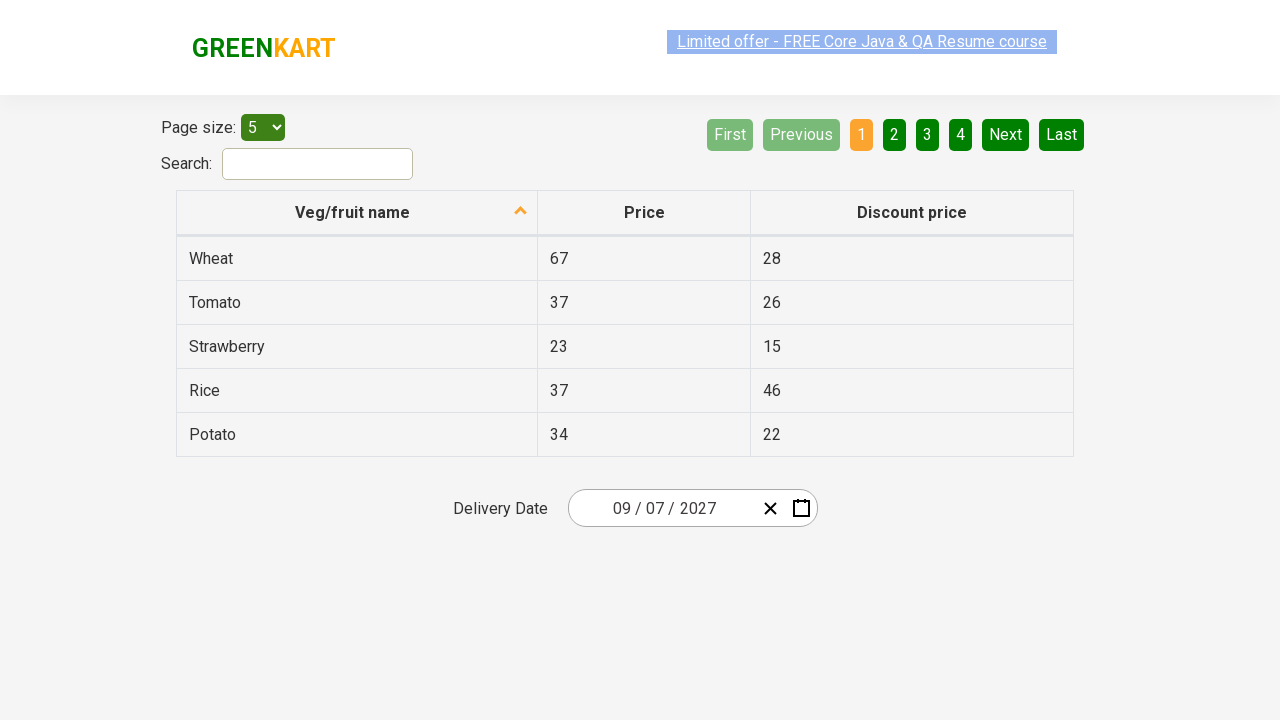

Verified date field 1: expected '9' and got '9'
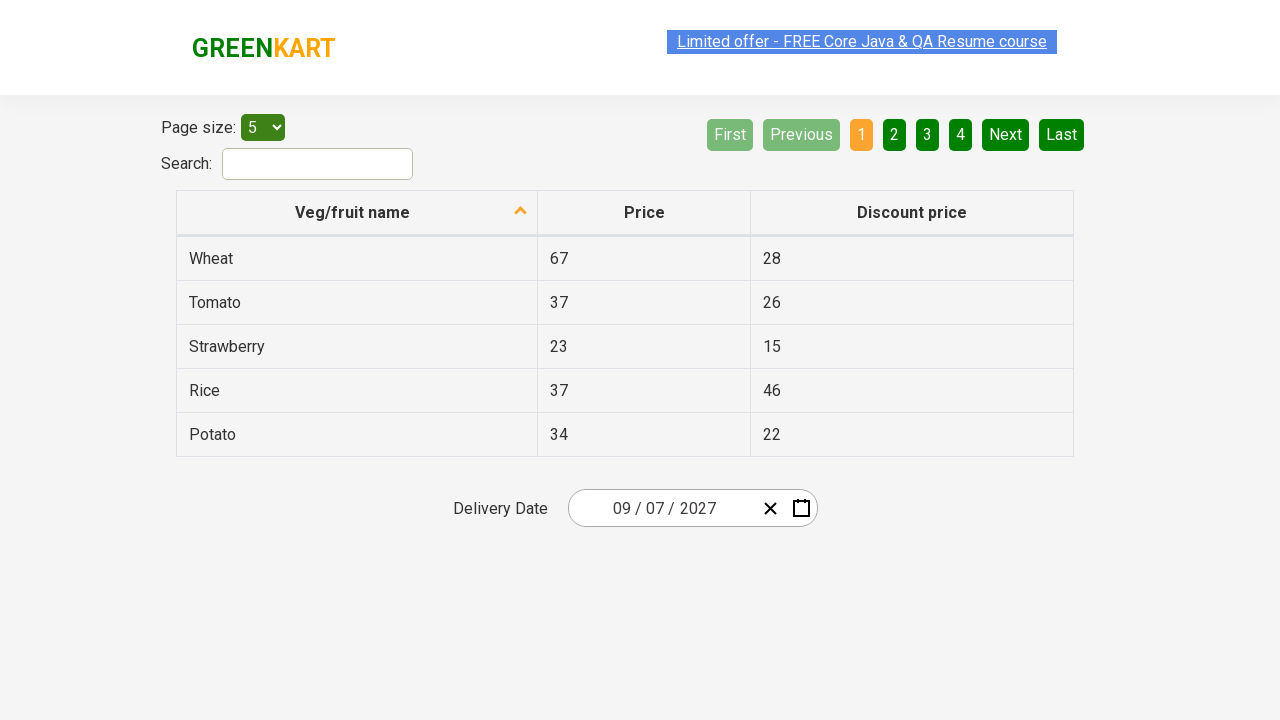

Verified date field 2: expected '7' and got '7'
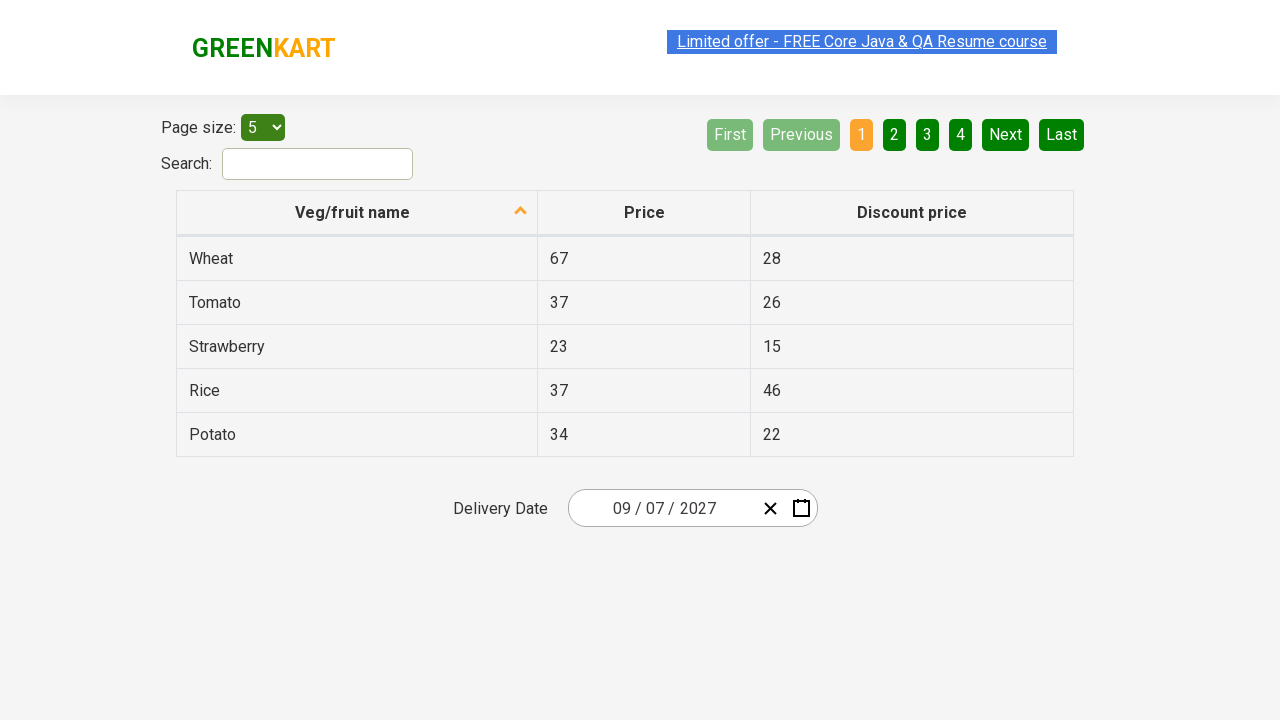

Verified date field 3: expected '2027' and got '2027'
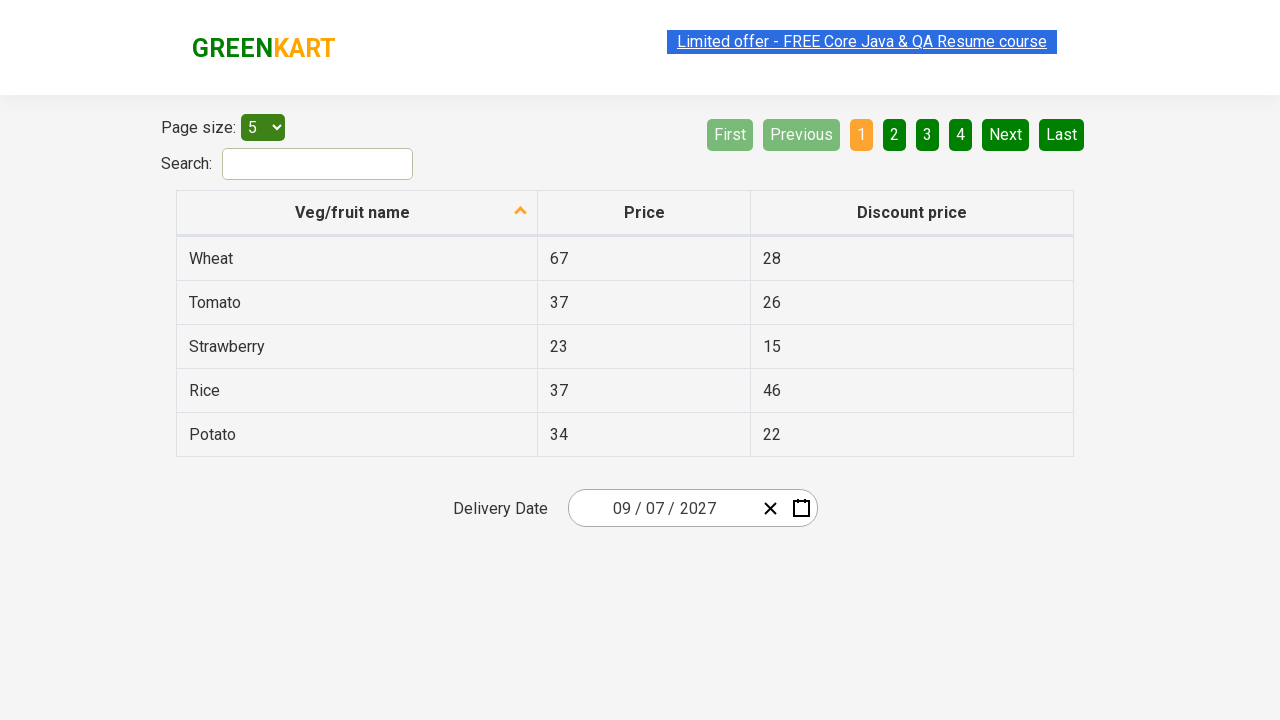

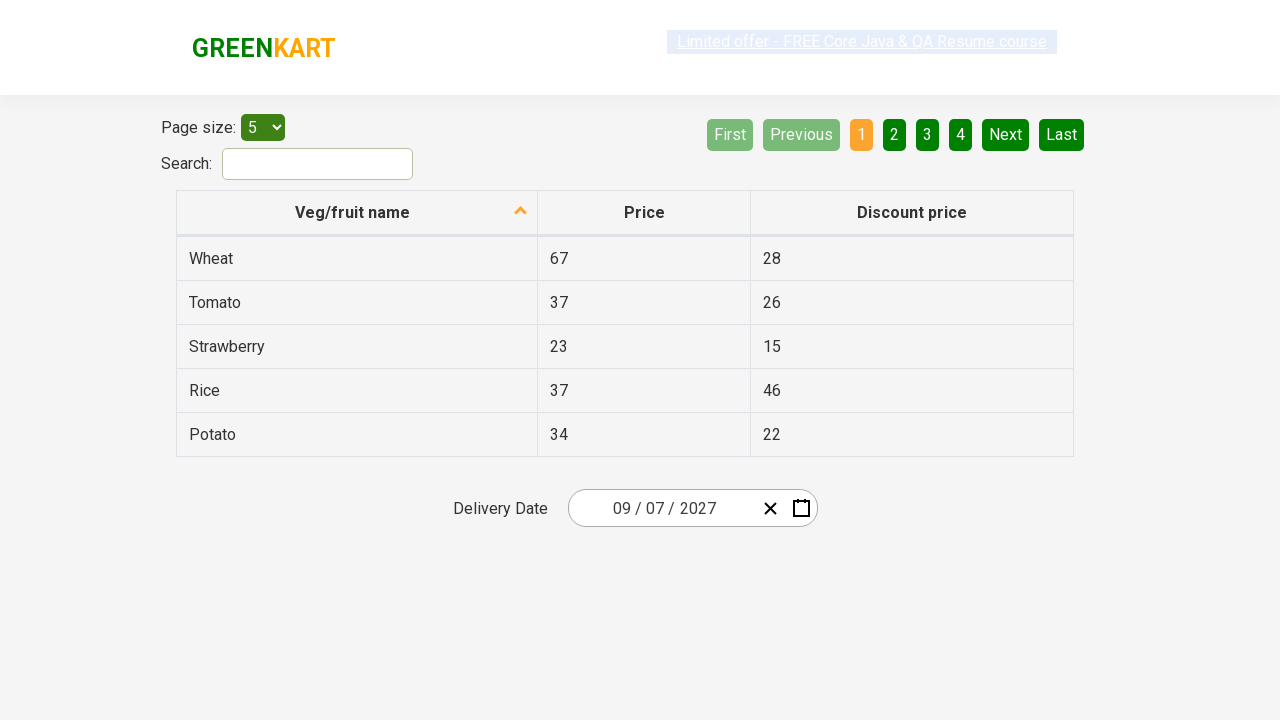